Tests slider control functionality by moving a slider to value 50 and verifying the displayed value updates correctly

Starting URL: https://practice-automation.com/slider/

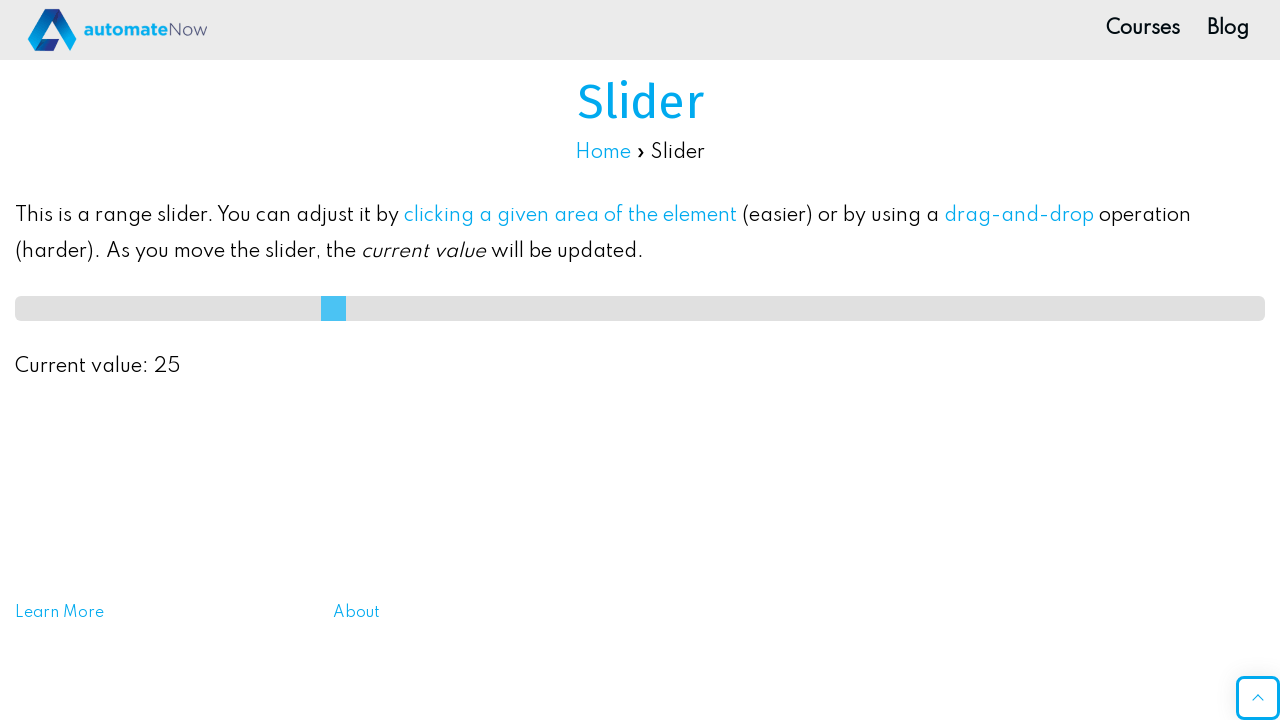

Slider page heading is visible
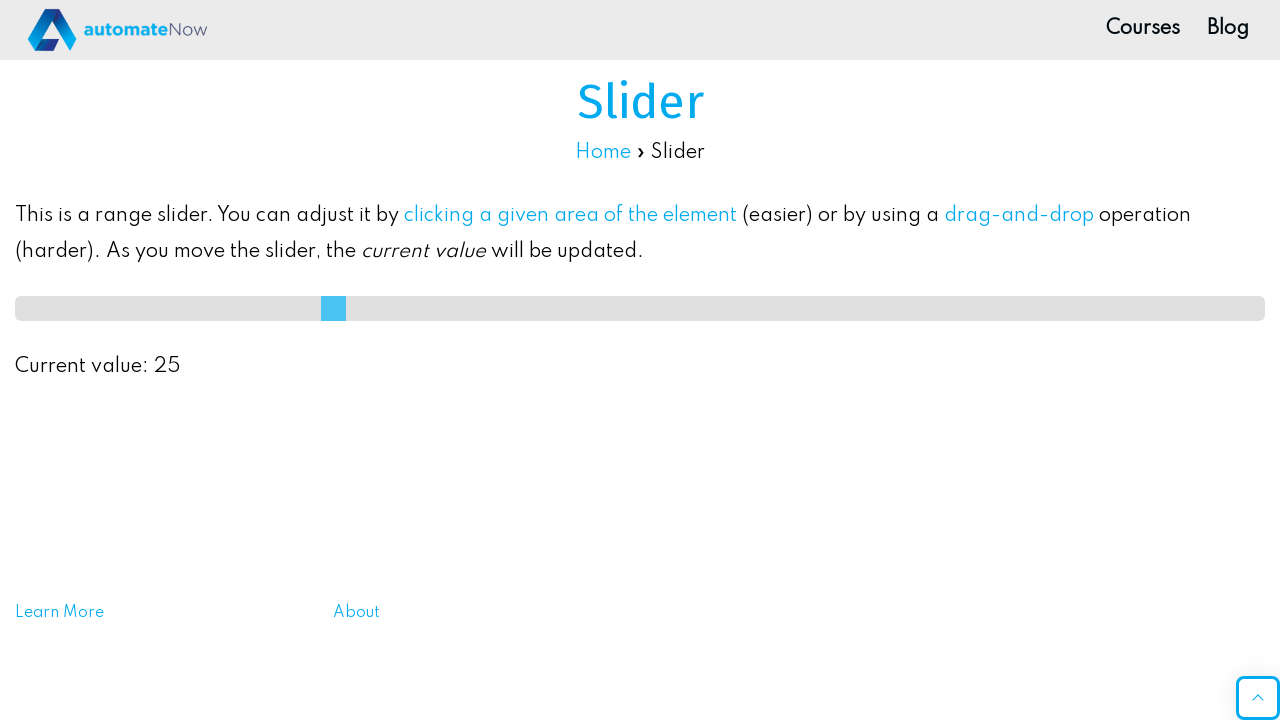

Moved slider to value 50 on #slideMe
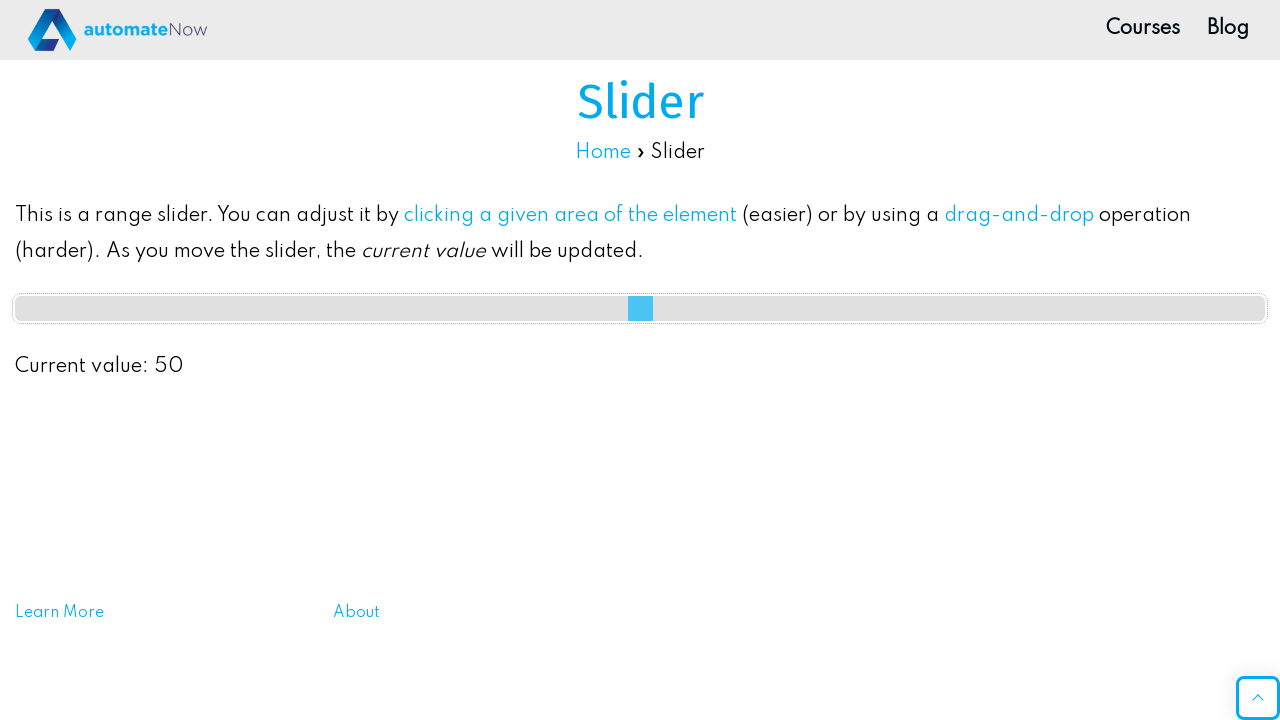

Verified the displayed value updated to 50
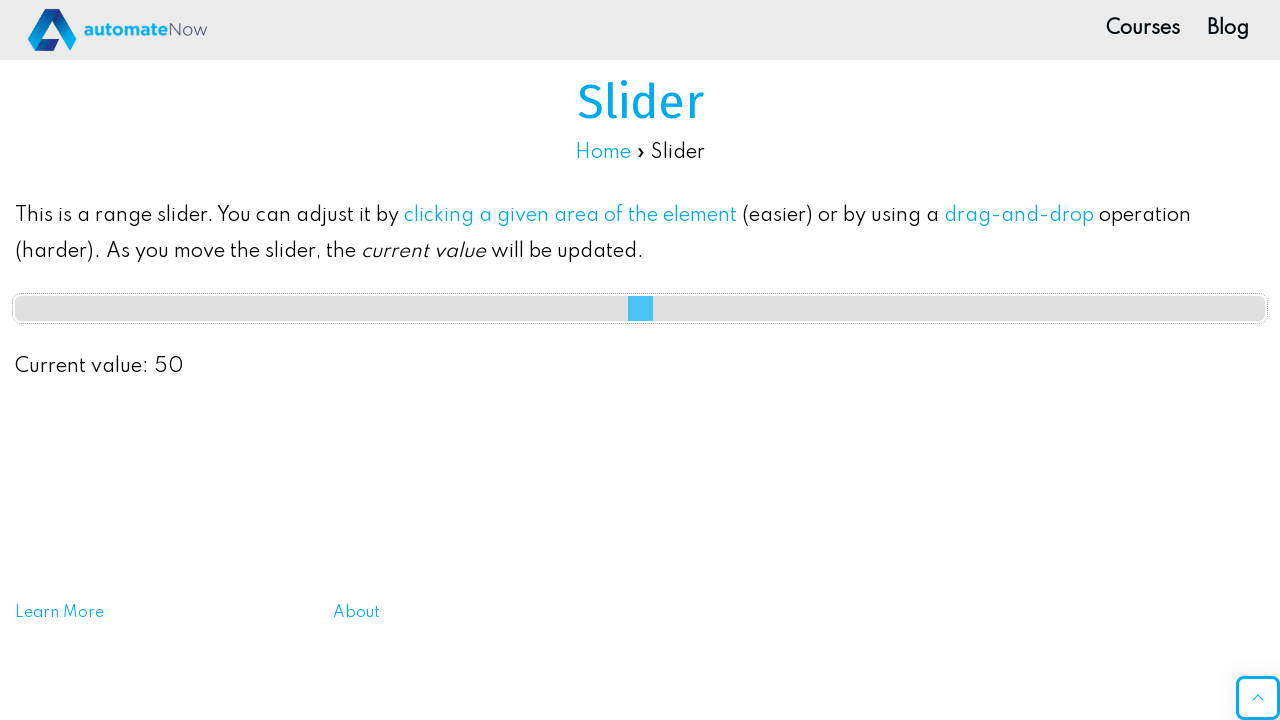

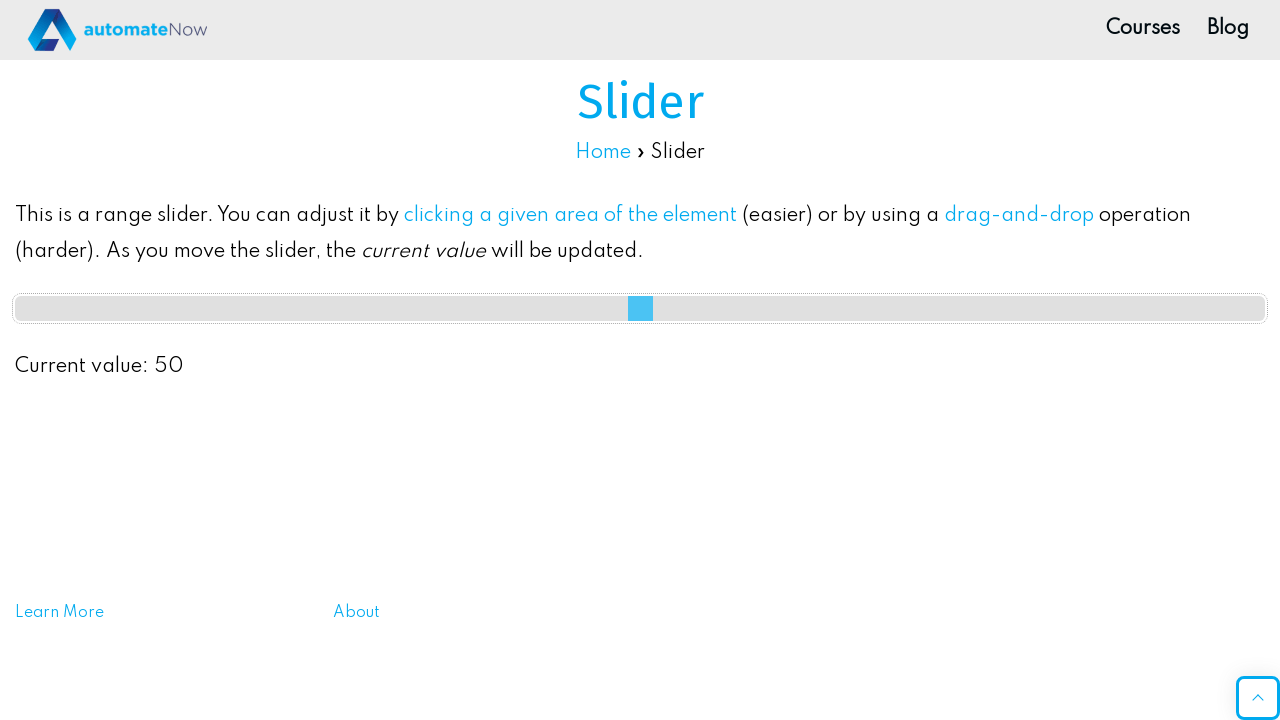